Tests JavaScript alert handling by clicking a button that triggers an alert and then accepting it

Starting URL: https://the-internet.herokuapp.com/javascript_alerts

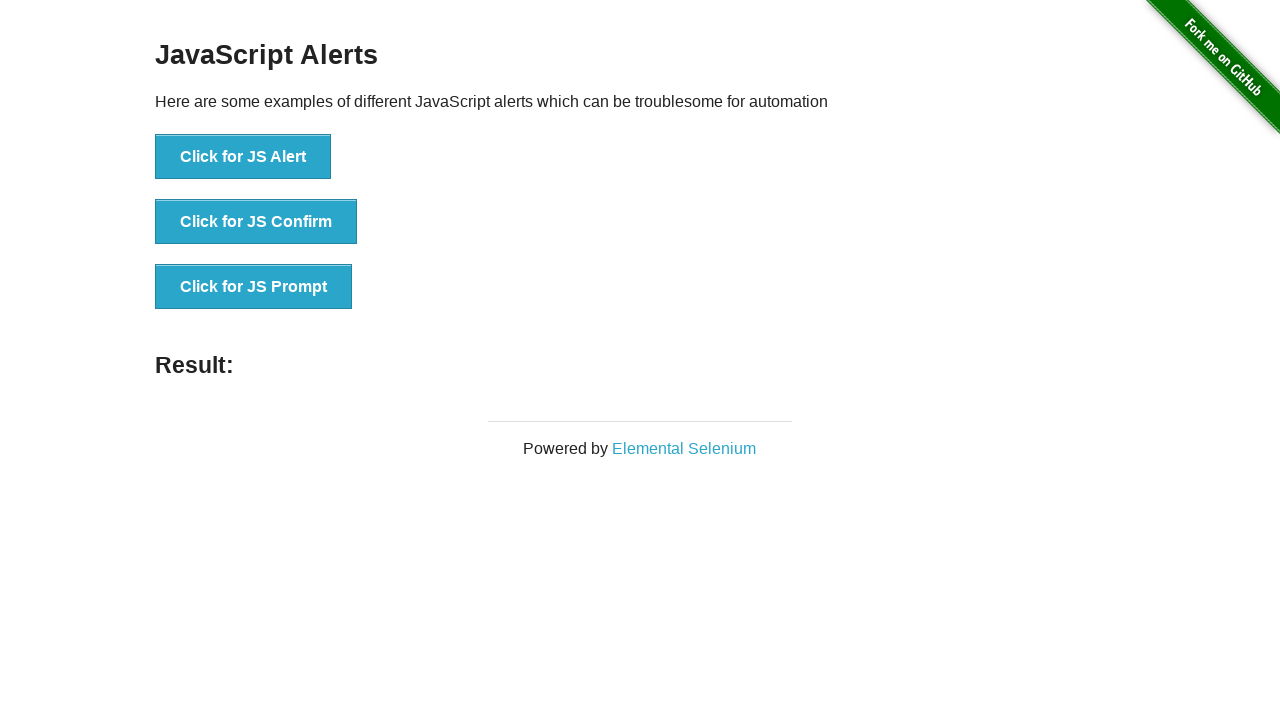

Clicked button to trigger JavaScript alert at (243, 157) on xpath=//button[@onclick='jsAlert()']
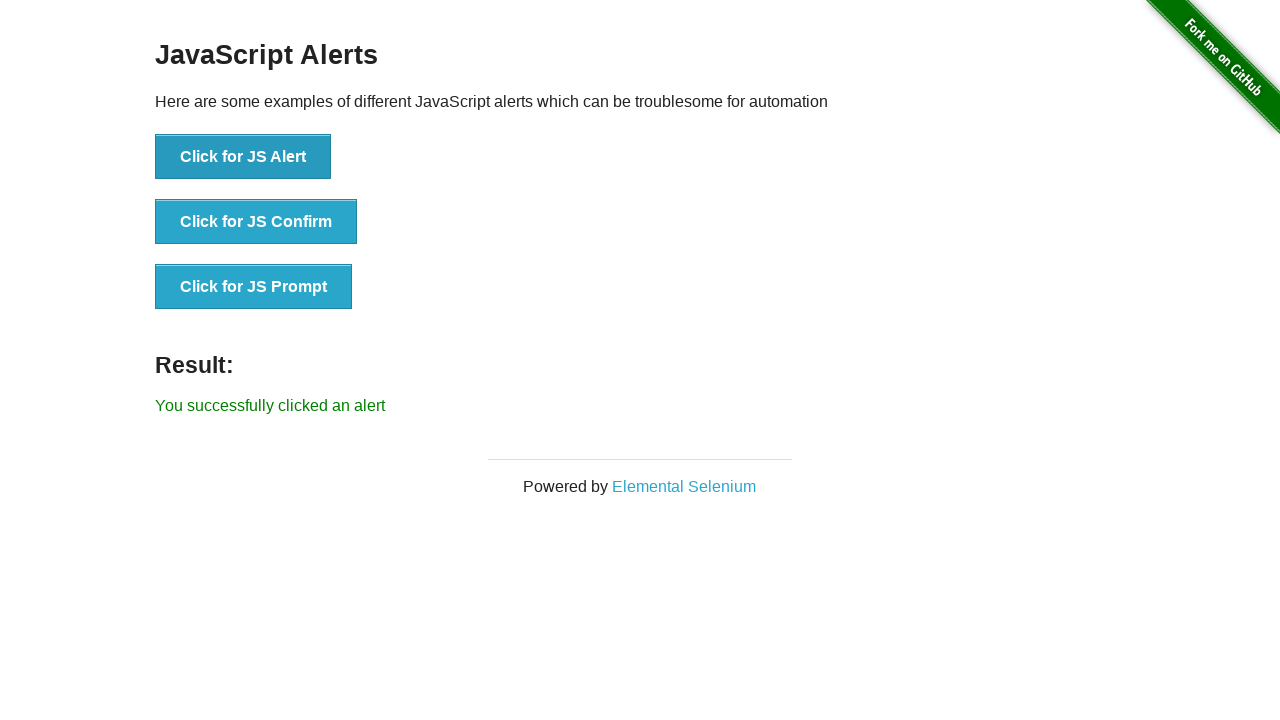

Set up dialog handler to accept alerts
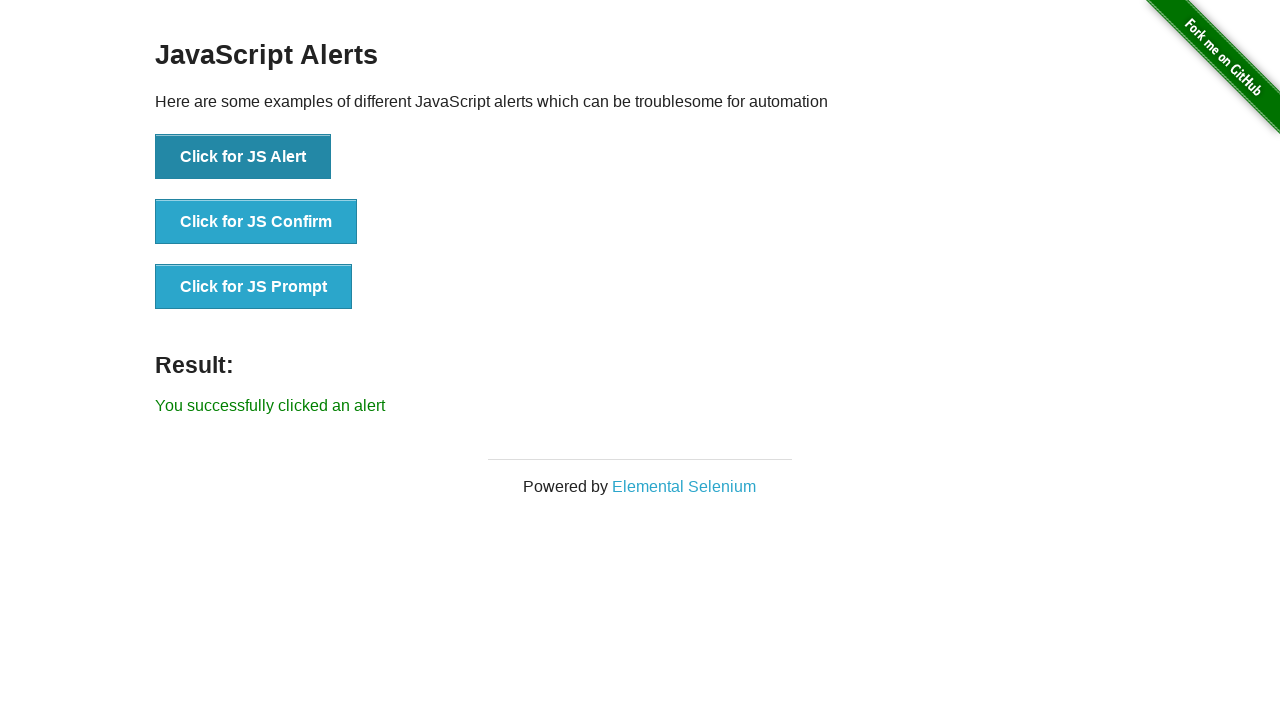

Registered explicit dialog handler function
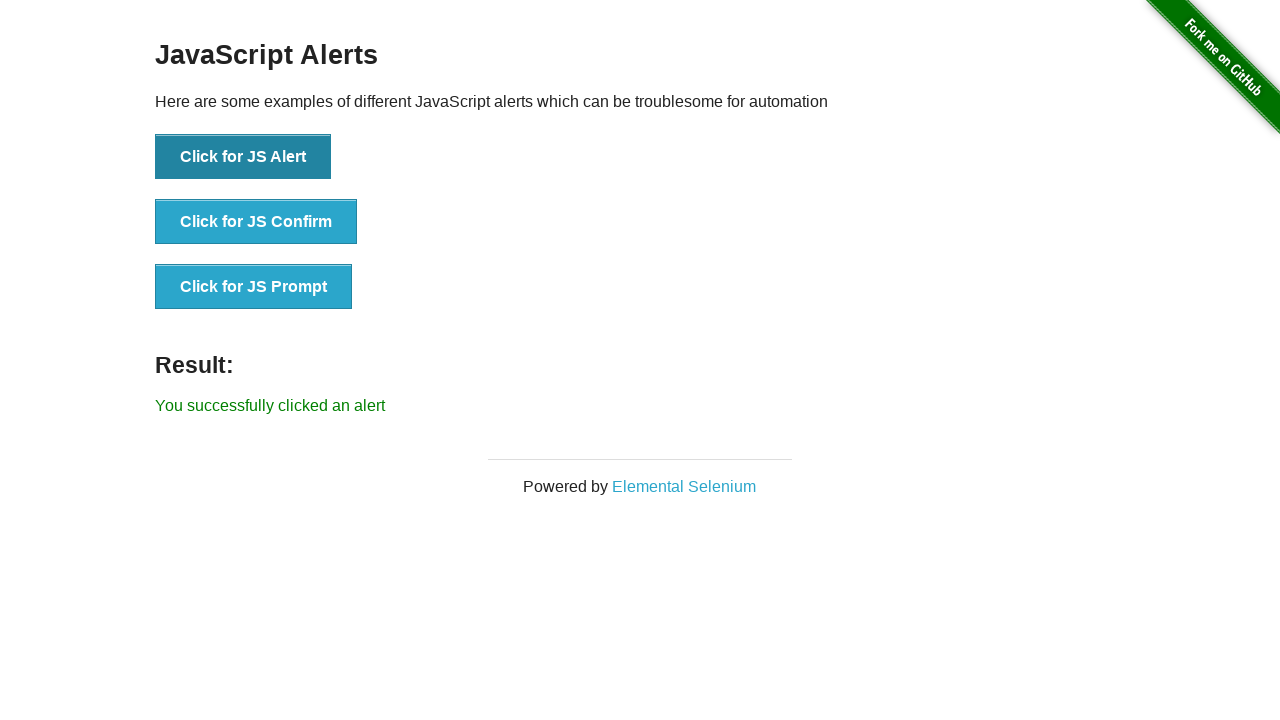

Clicked button to trigger JavaScript alert dialog at (243, 157) on button[onclick='jsAlert()']
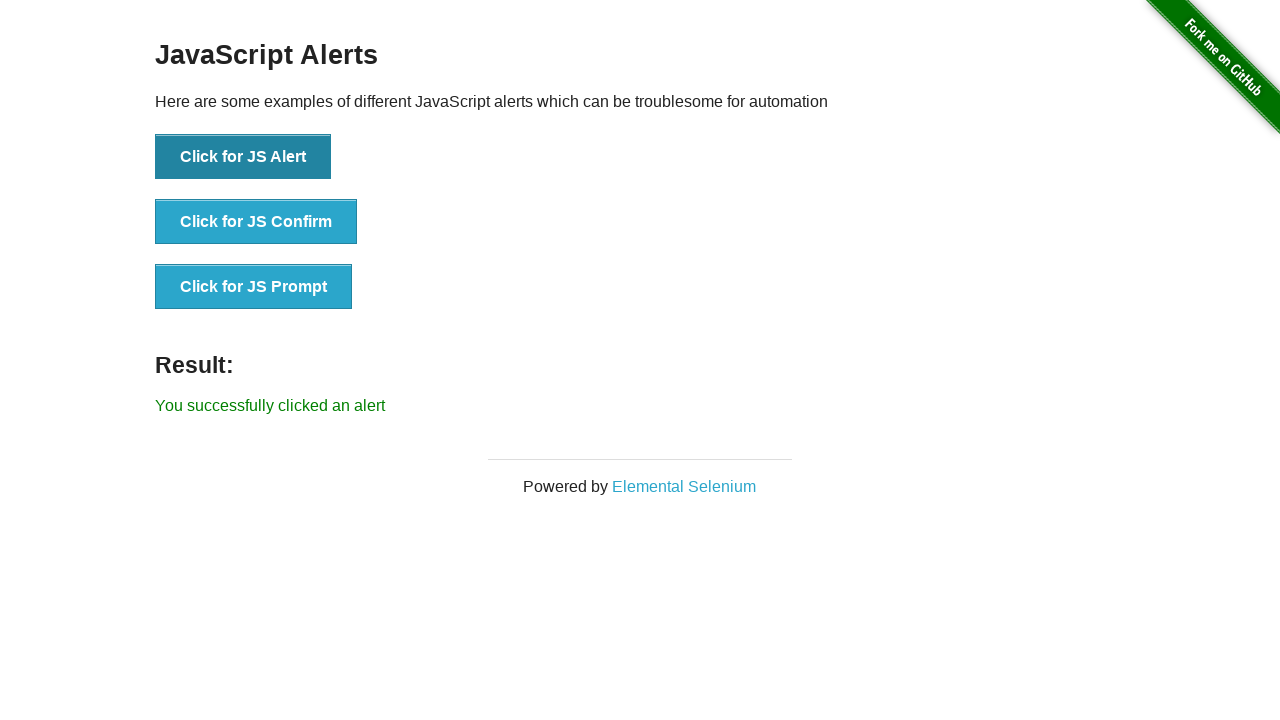

Alert was accepted and result element appeared
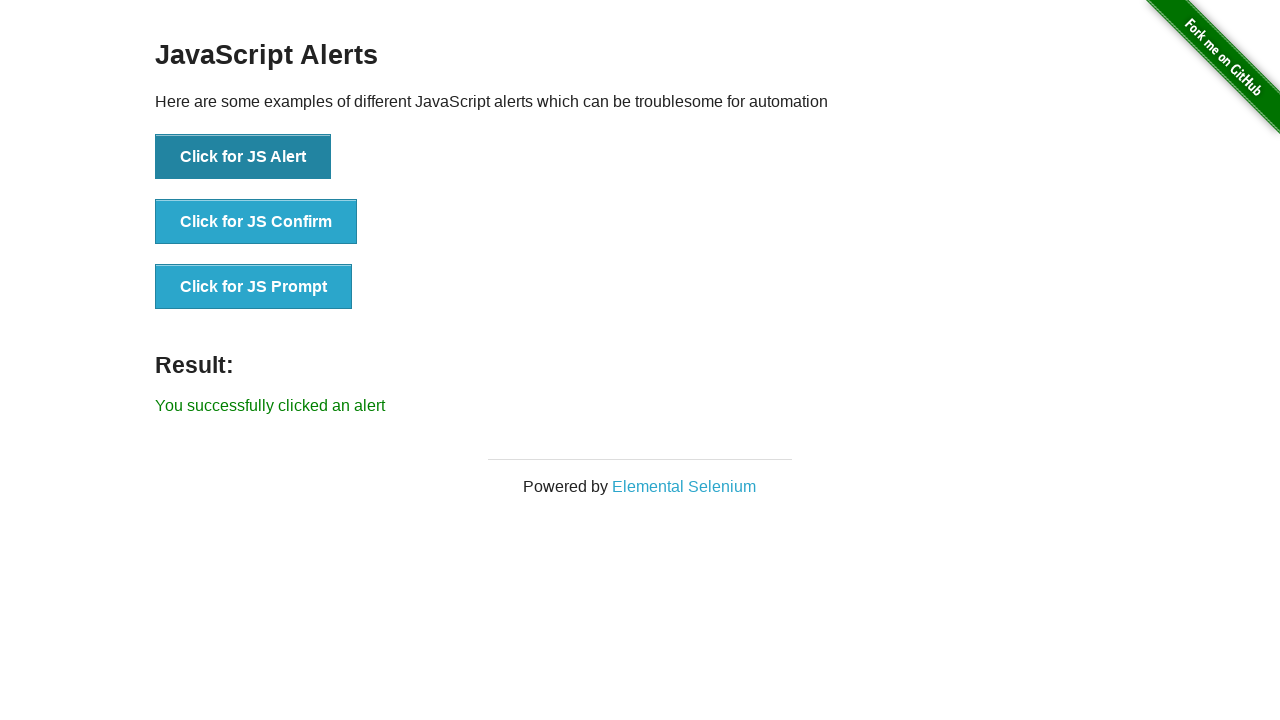

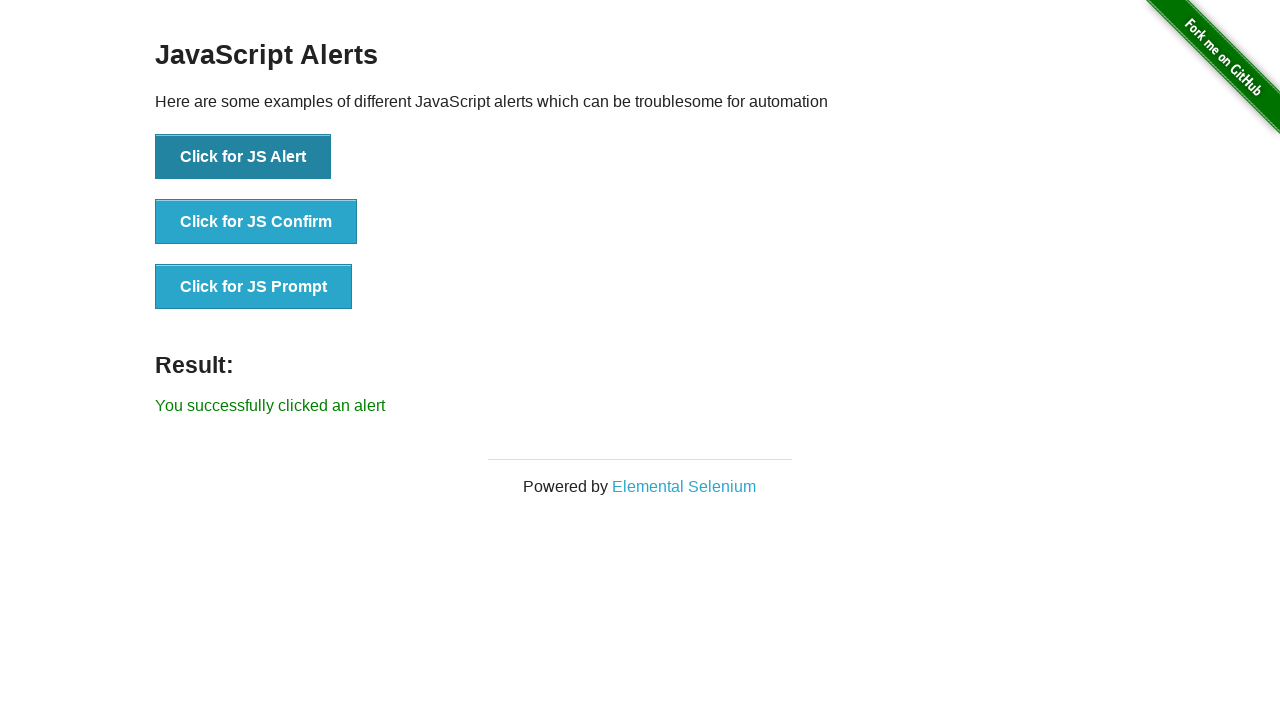